Tests JavaScript alert handling by clicking a button that triggers a JS Confirm dialog and then dismissing the alert

Starting URL: https://the-internet.herokuapp.com/javascript_alerts

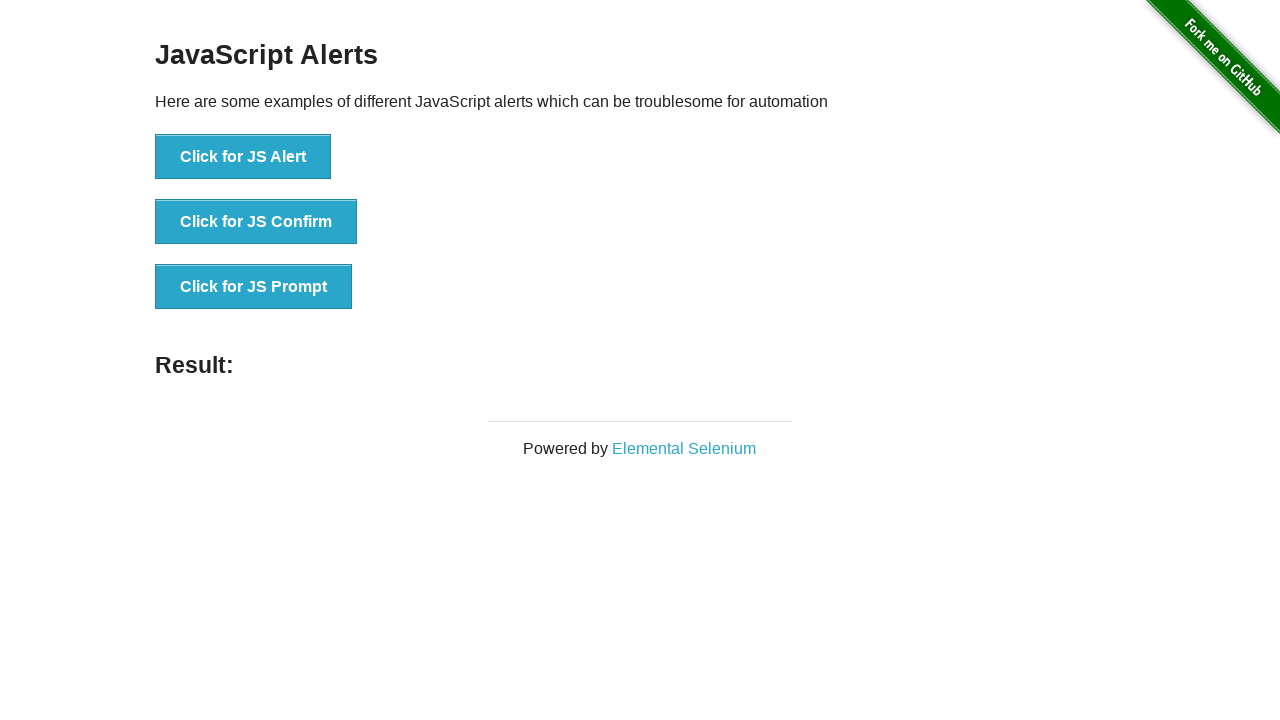

Set up dialog handler to dismiss alerts
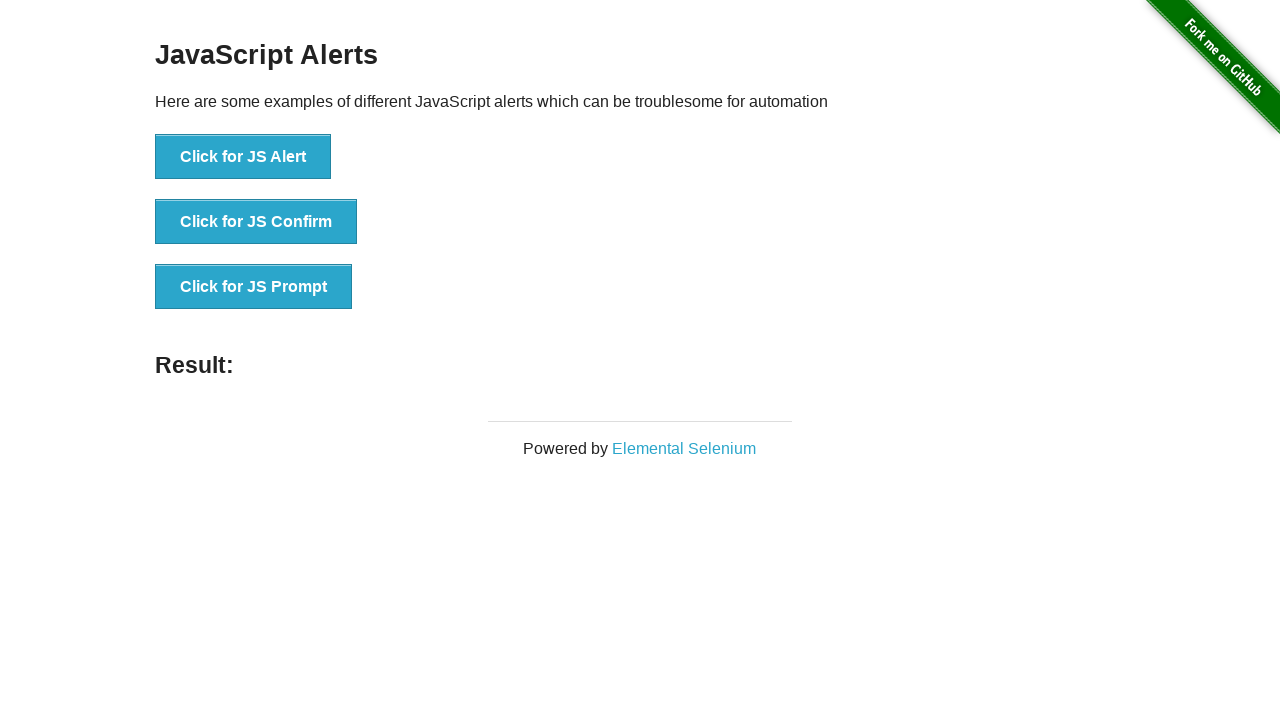

Clicked button to trigger JS Confirm dialog at (256, 222) on xpath=//button[text()='Click for JS Confirm']
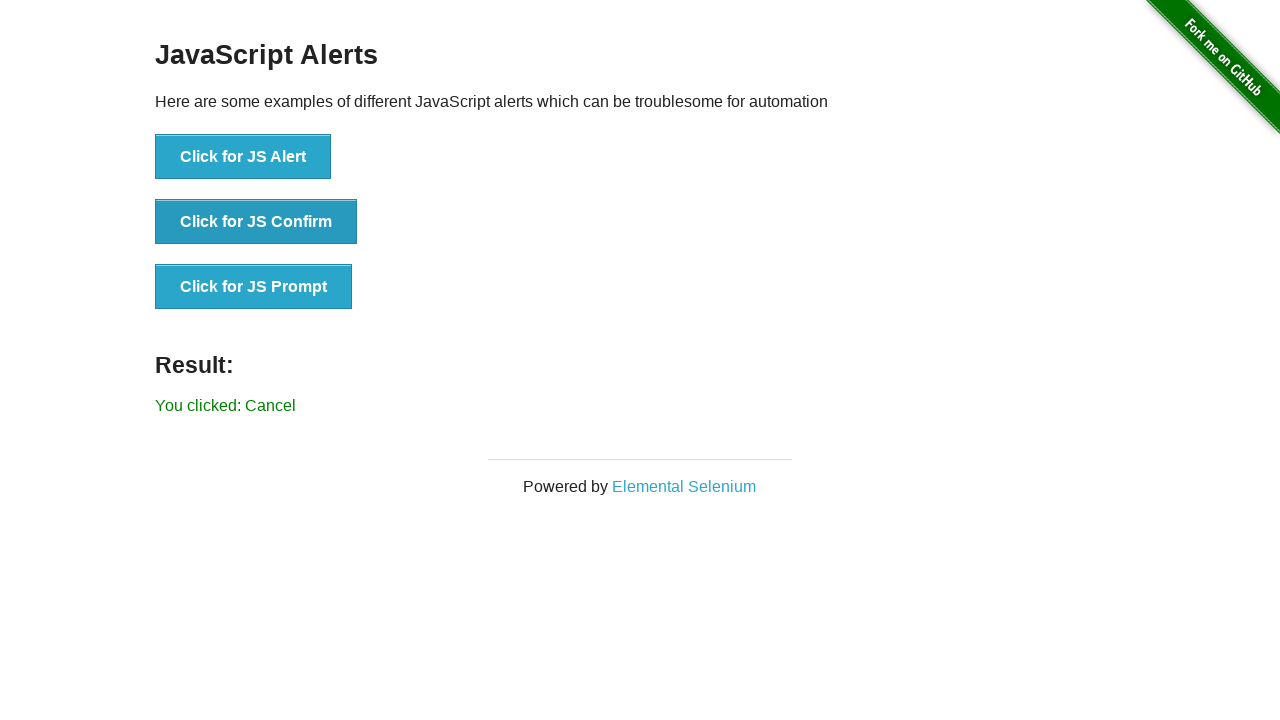

Result message appeared after dismissing the alert
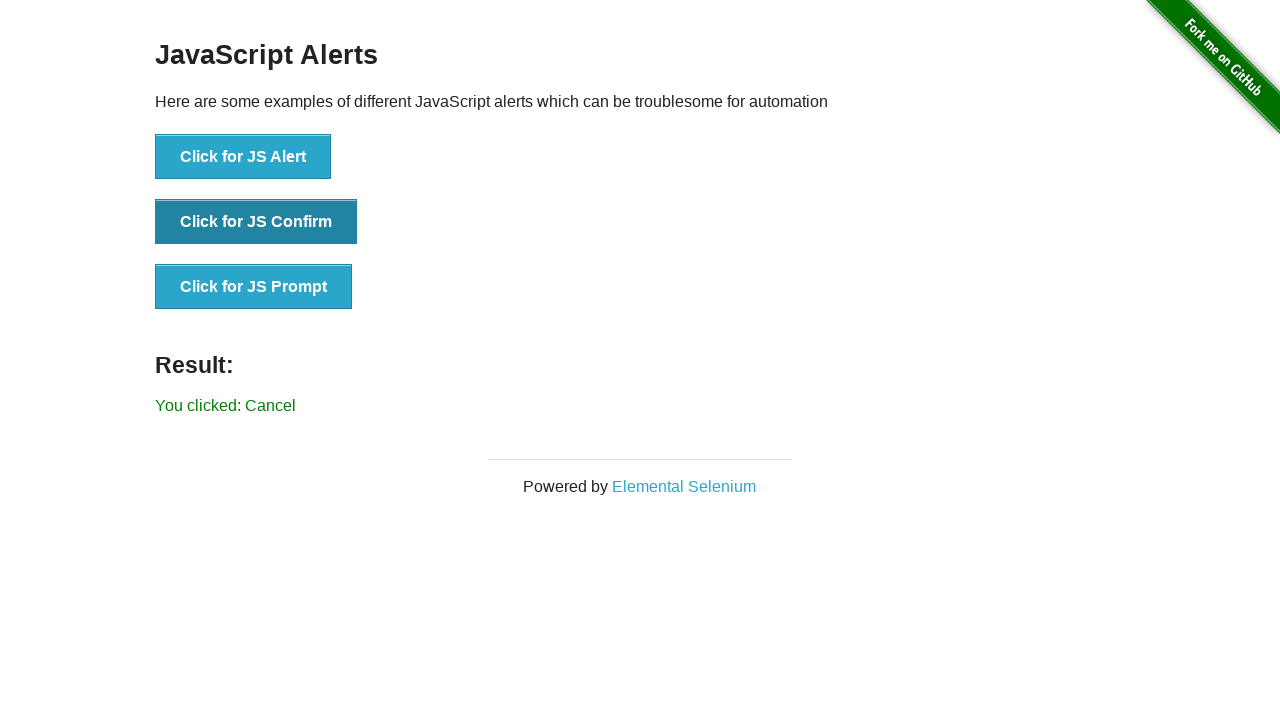

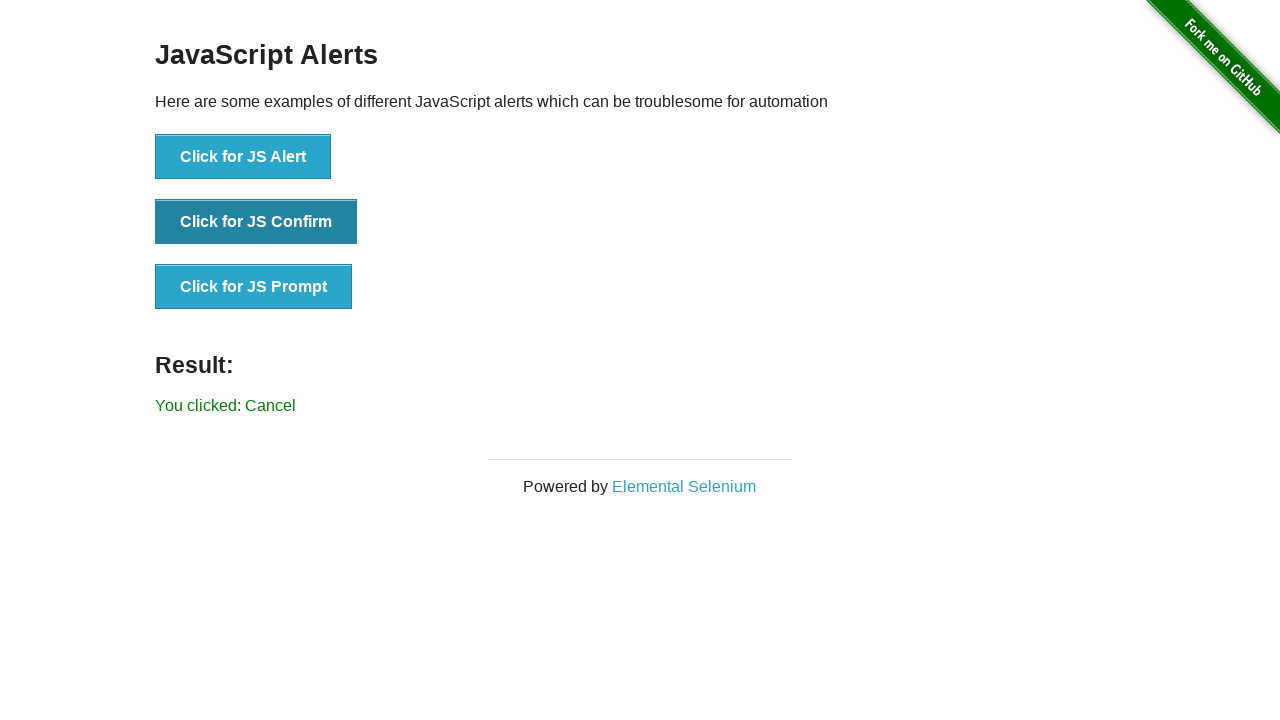